Tests date picker functionality by selecting a specific date (January 3rd, 1999) using year dropdown, month dropdown, and day selection.

Starting URL: https://demoqa.com/date-picker

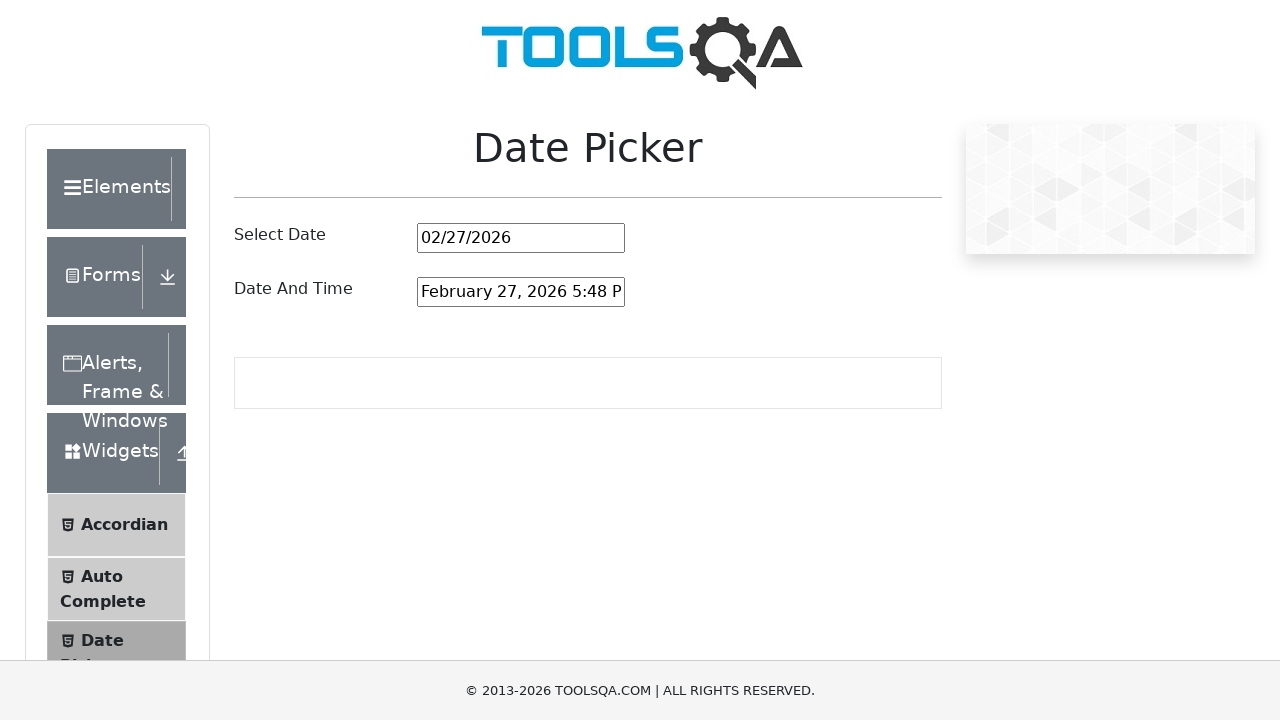

Clicked on date picker input to open calendar at (521, 238) on #datePickerMonthYearInput
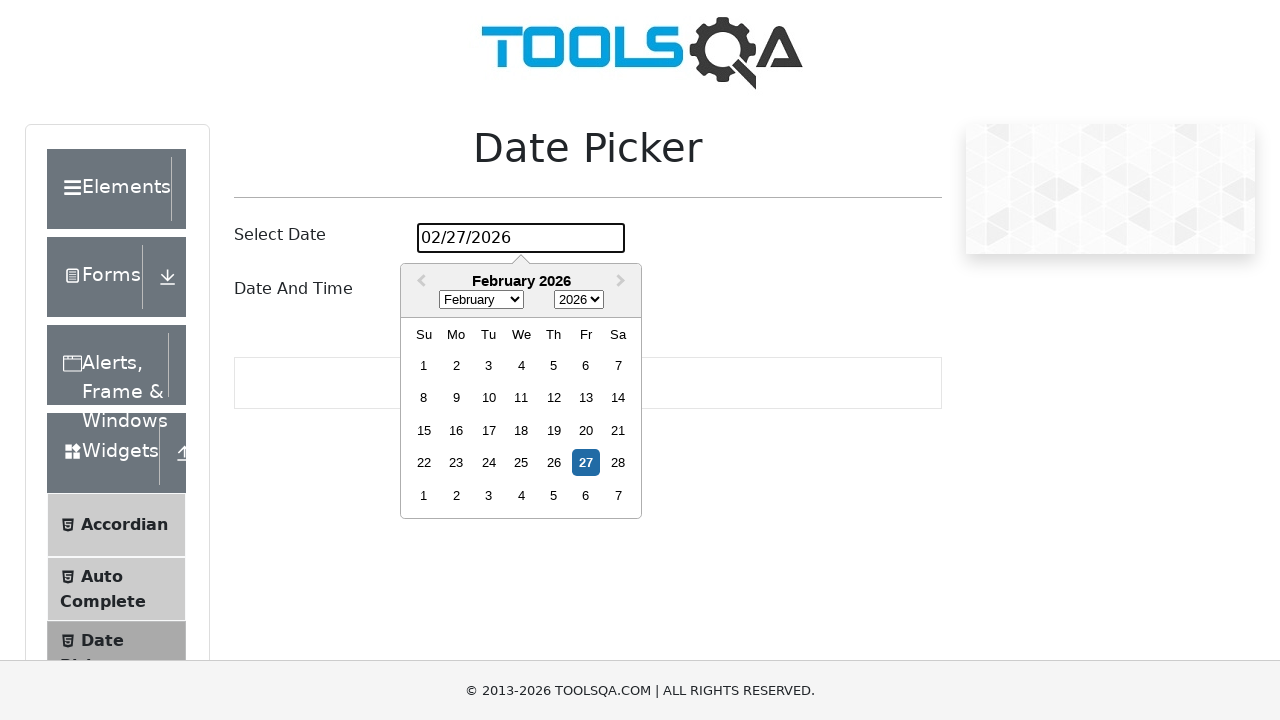

Selected year 1999 from year dropdown on .react-datepicker__year-select
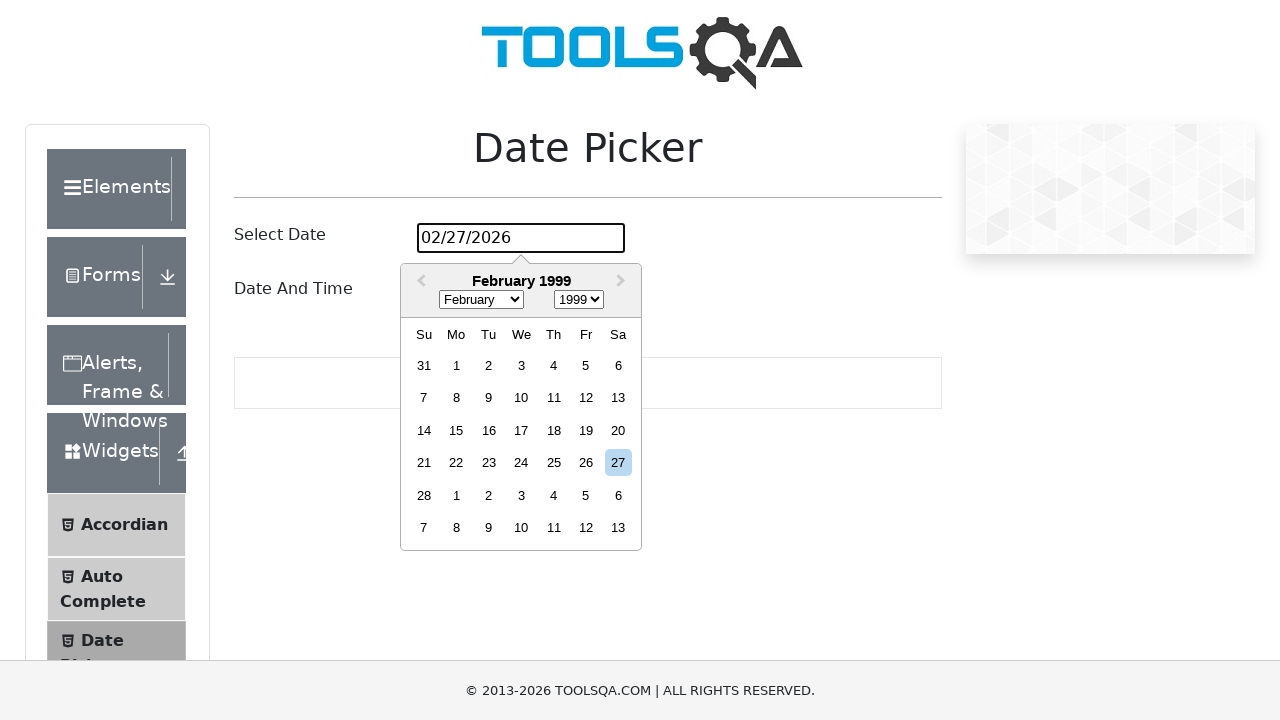

Clicked date picker again to ensure calendar is open at (521, 238) on #datePickerMonthYearInput
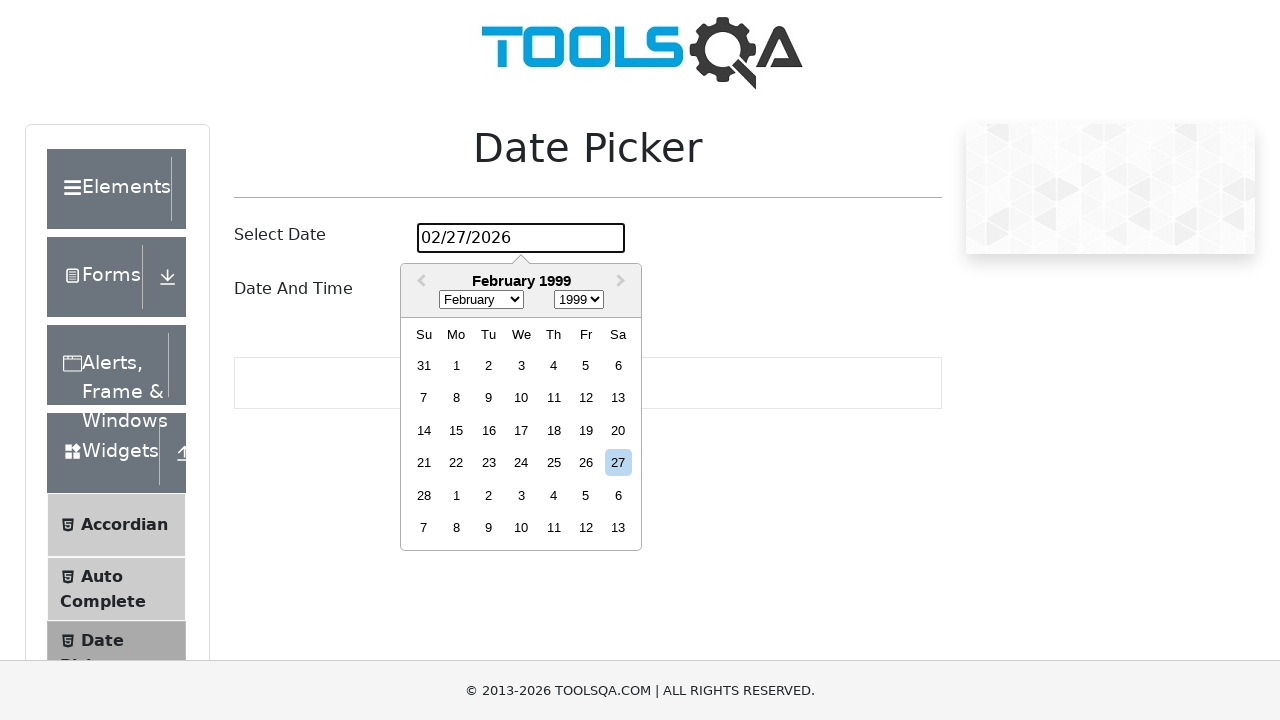

Selected January from month dropdown on .react-datepicker__month-select
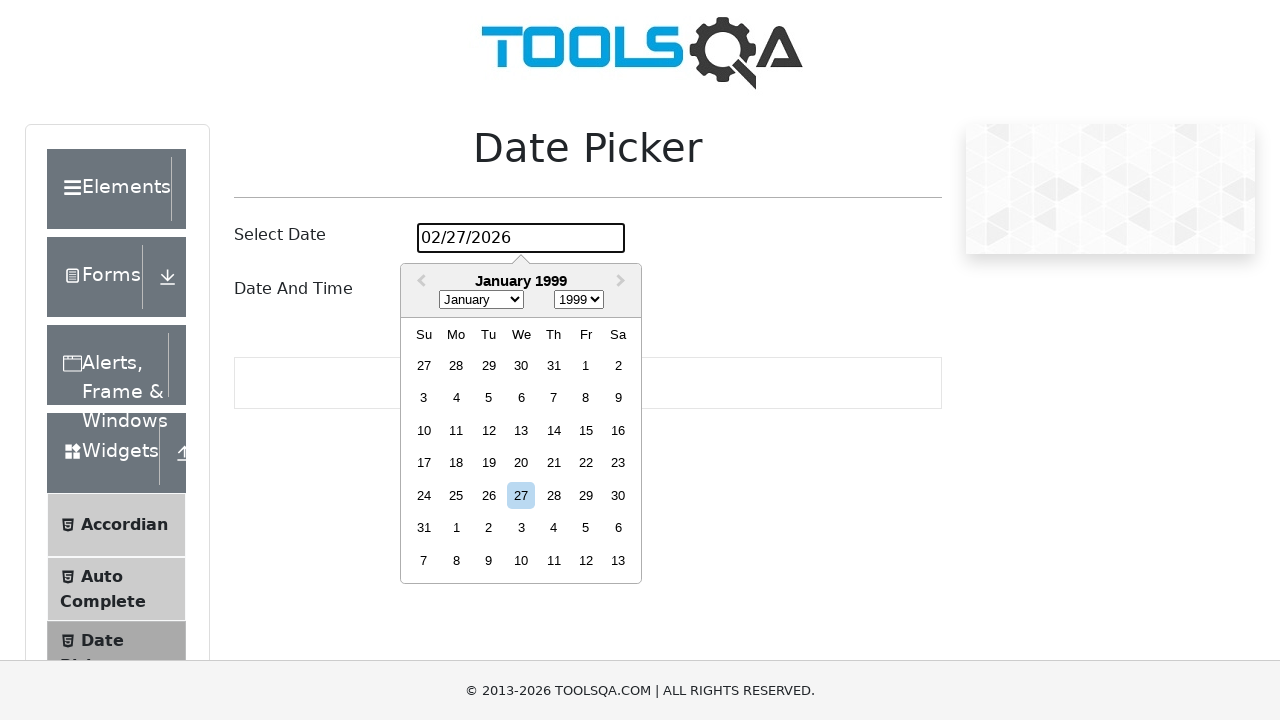

Clicked date picker again at (521, 238) on #datePickerMonthYearInput
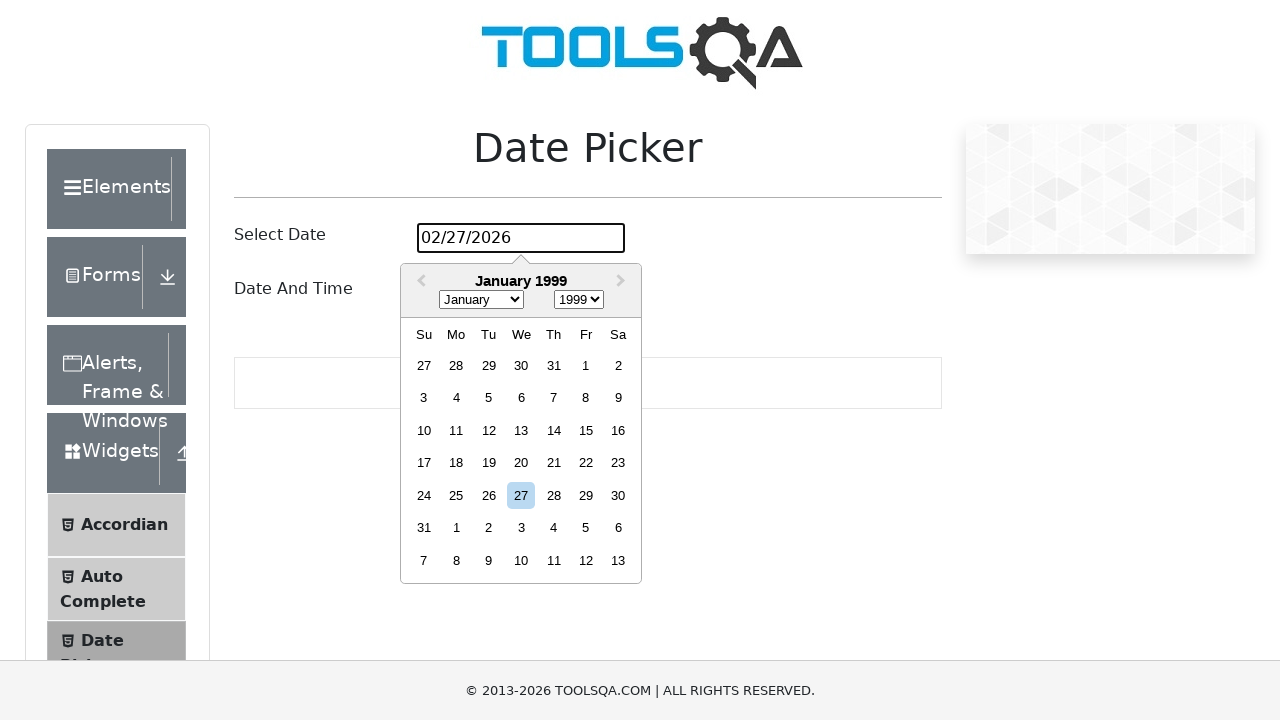

Selected January 3rd, 1999 from calendar at (424, 398) on [aria-label='Choose Sunday, January 3rd, 1999']
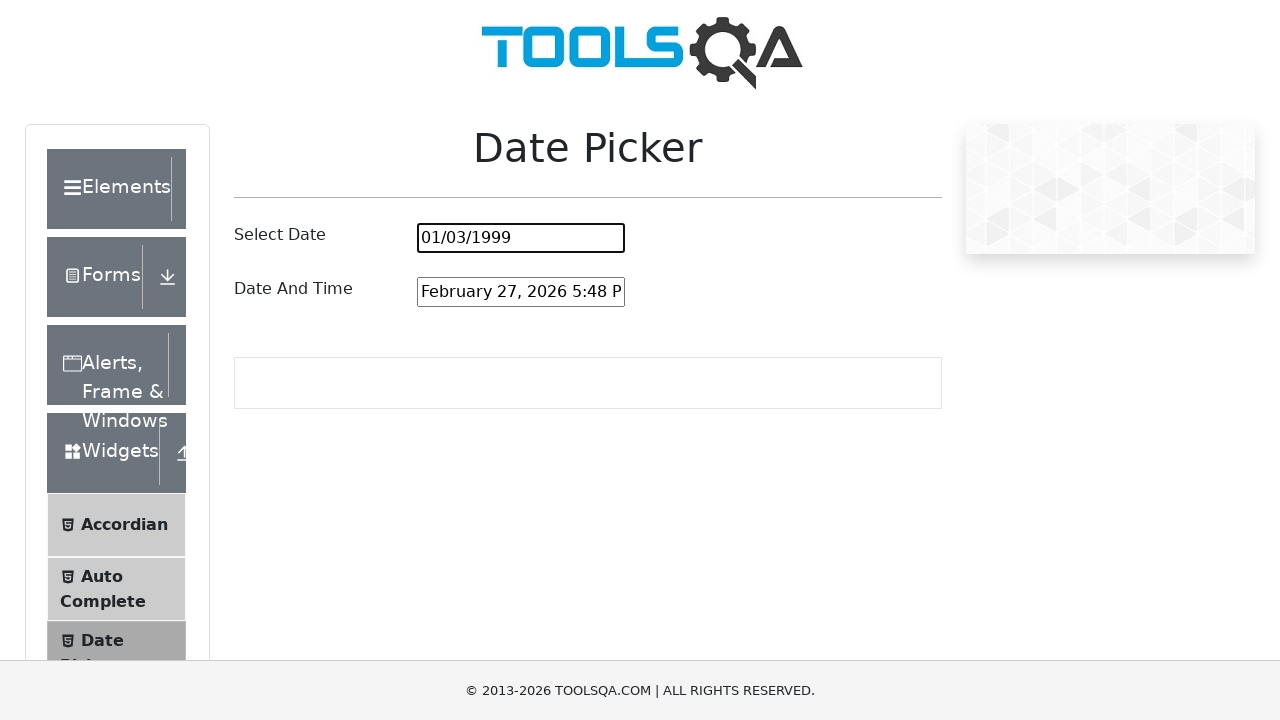

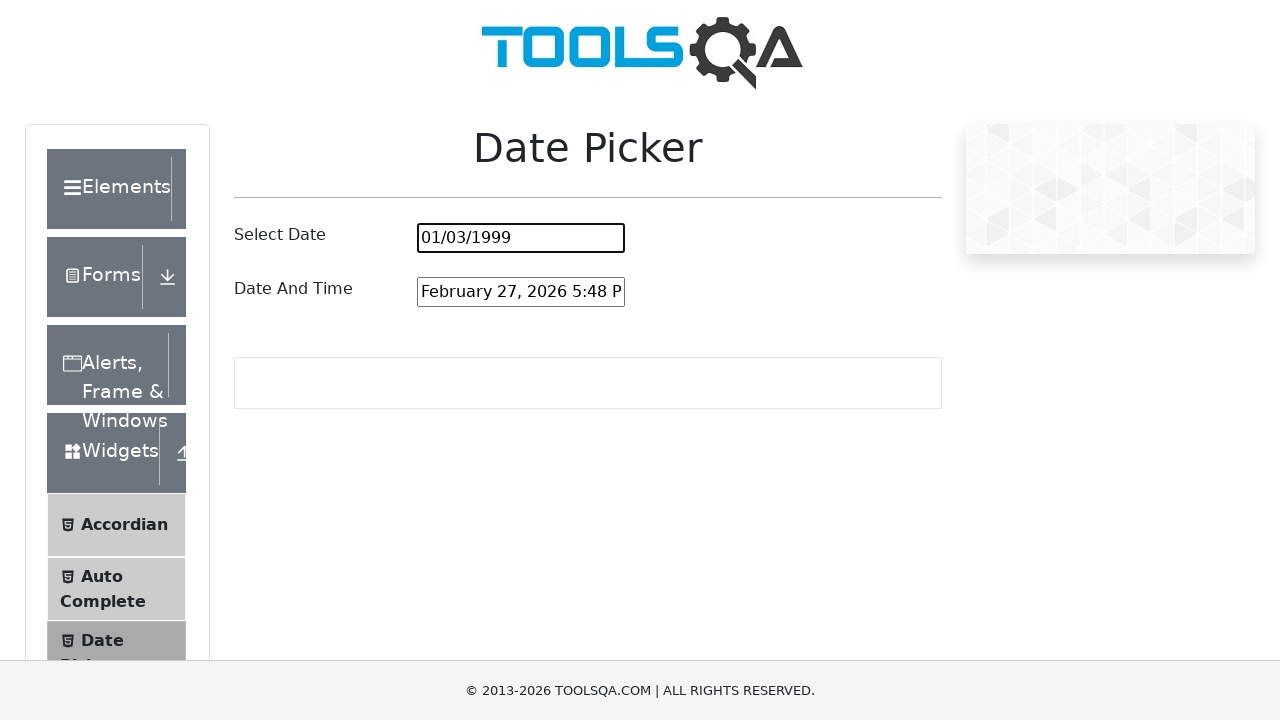